Tests navigation to multiple pages (Forgot Password and Hovers) with back navigation between them

Starting URL: https://the-internet.herokuapp.com/

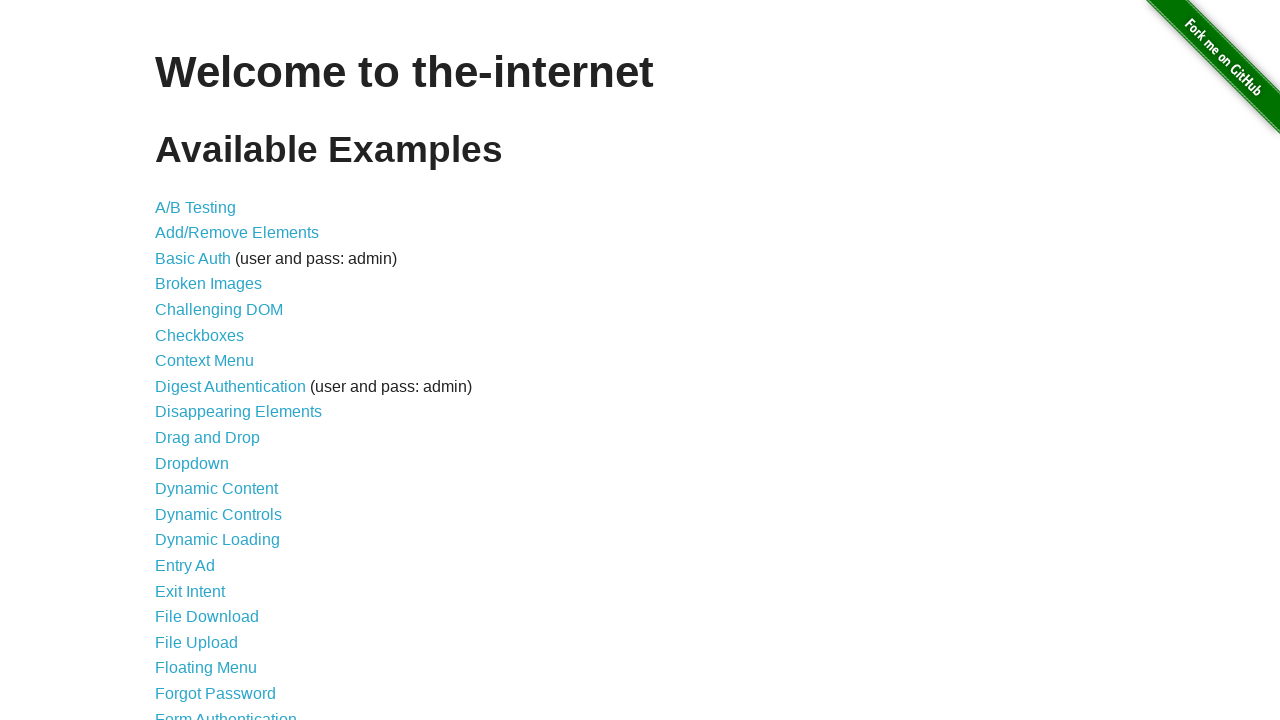

Clicked on Forgot Password link at (216, 693) on text=Forgot Password
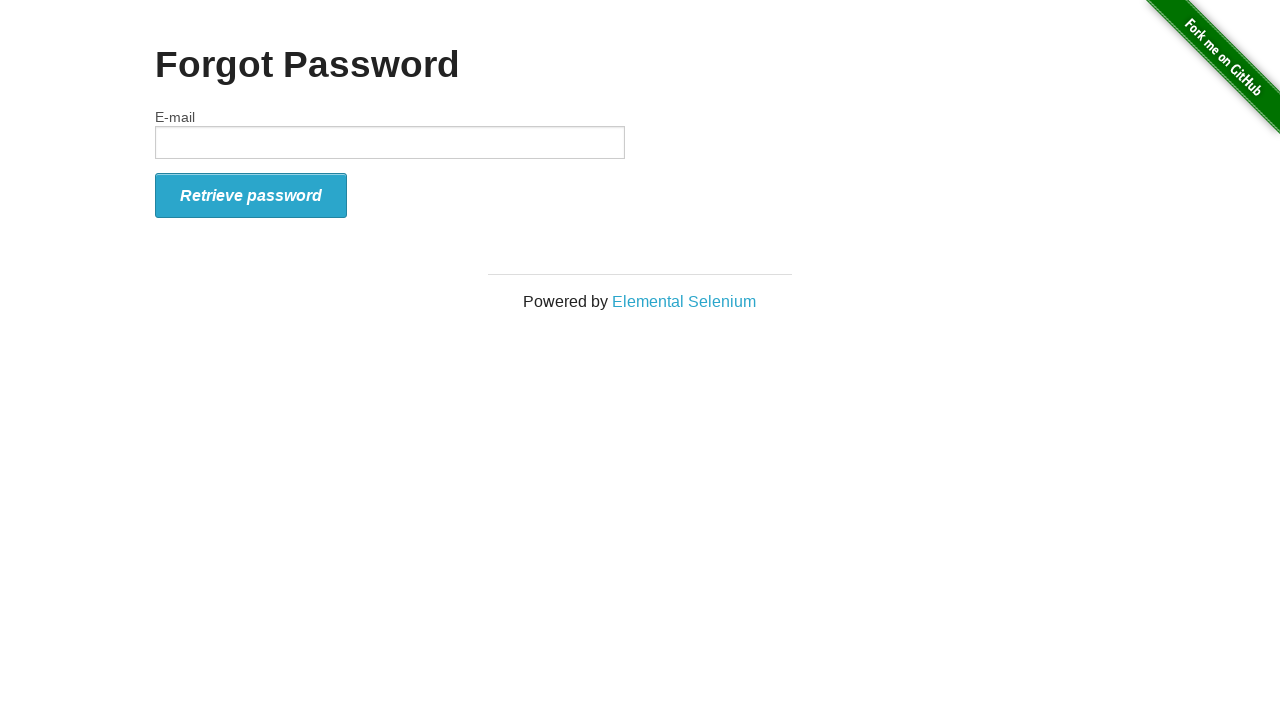

Verified navigation to Forgot Password page - header loaded
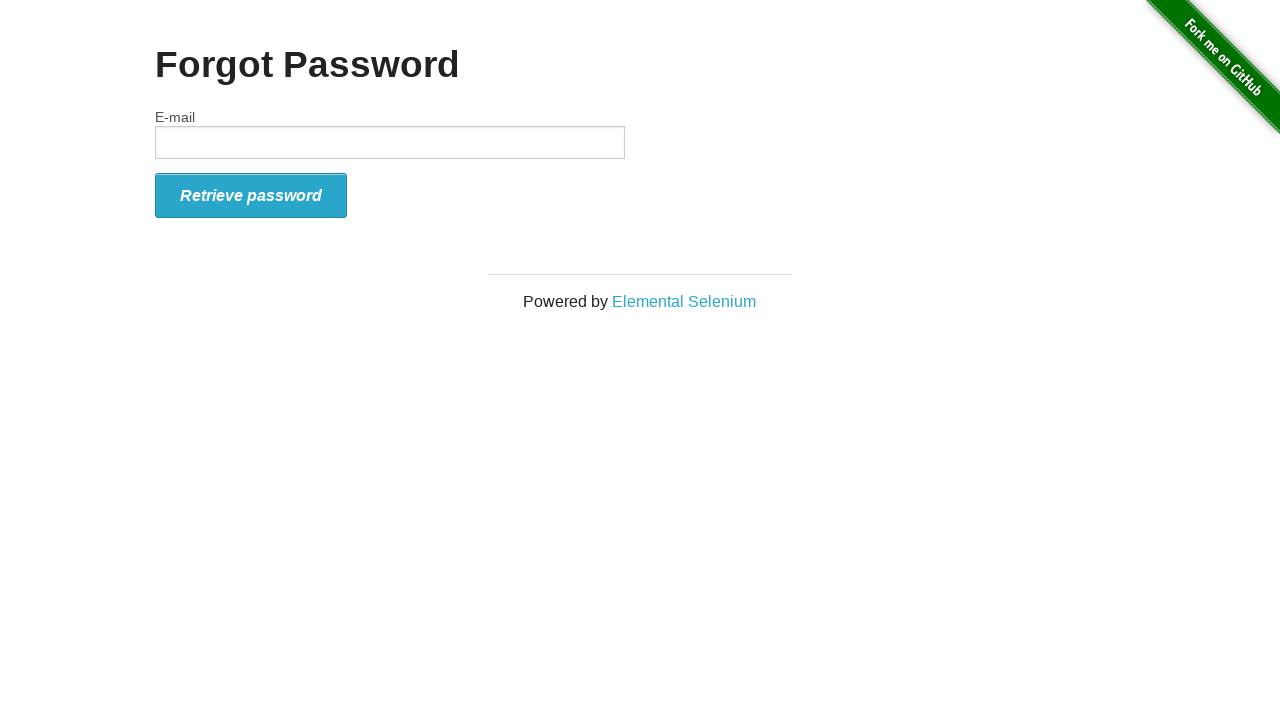

Navigated back to home page from Forgot Password
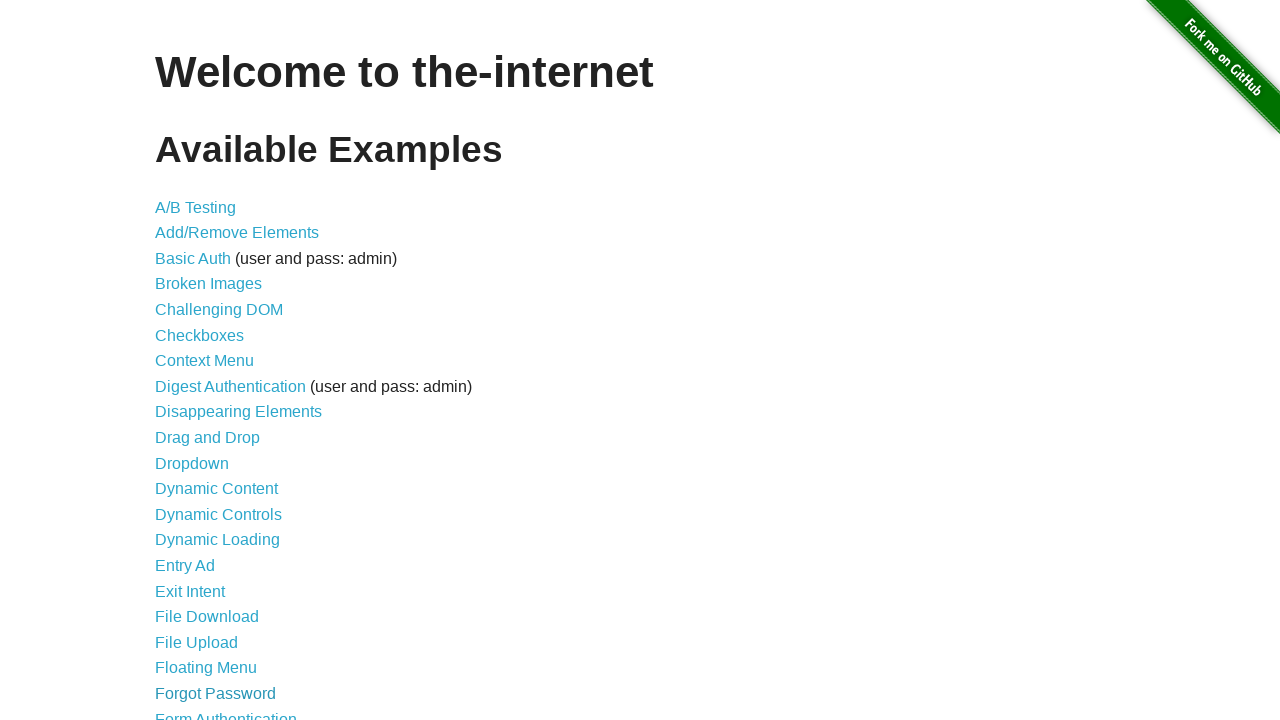

Clicked on Hovers link at (180, 360) on text=Hovers
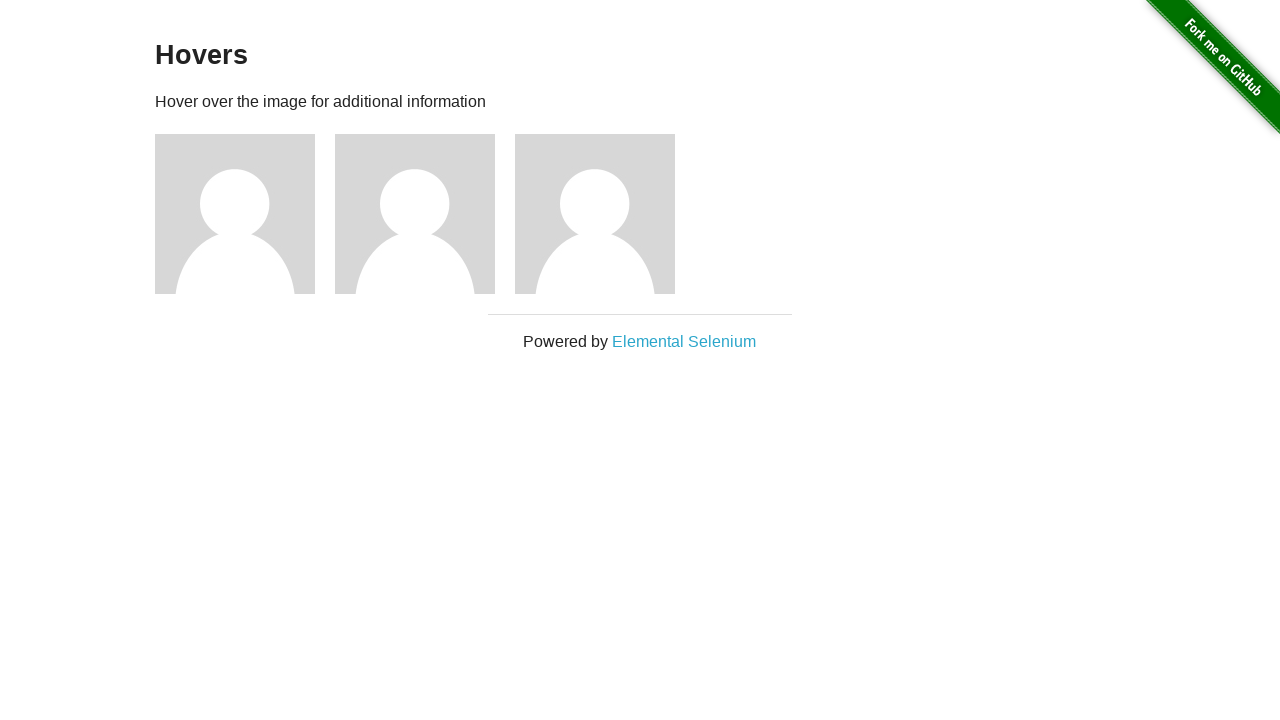

Navigated back to home page from Hovers
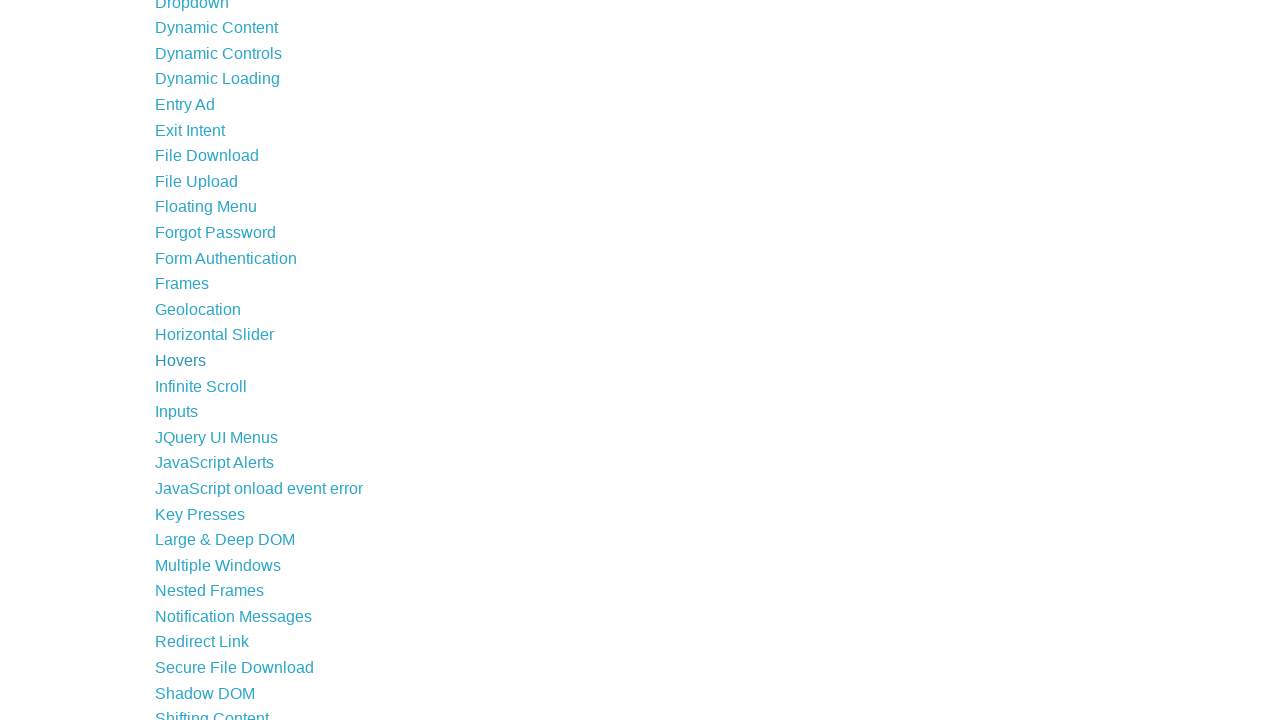

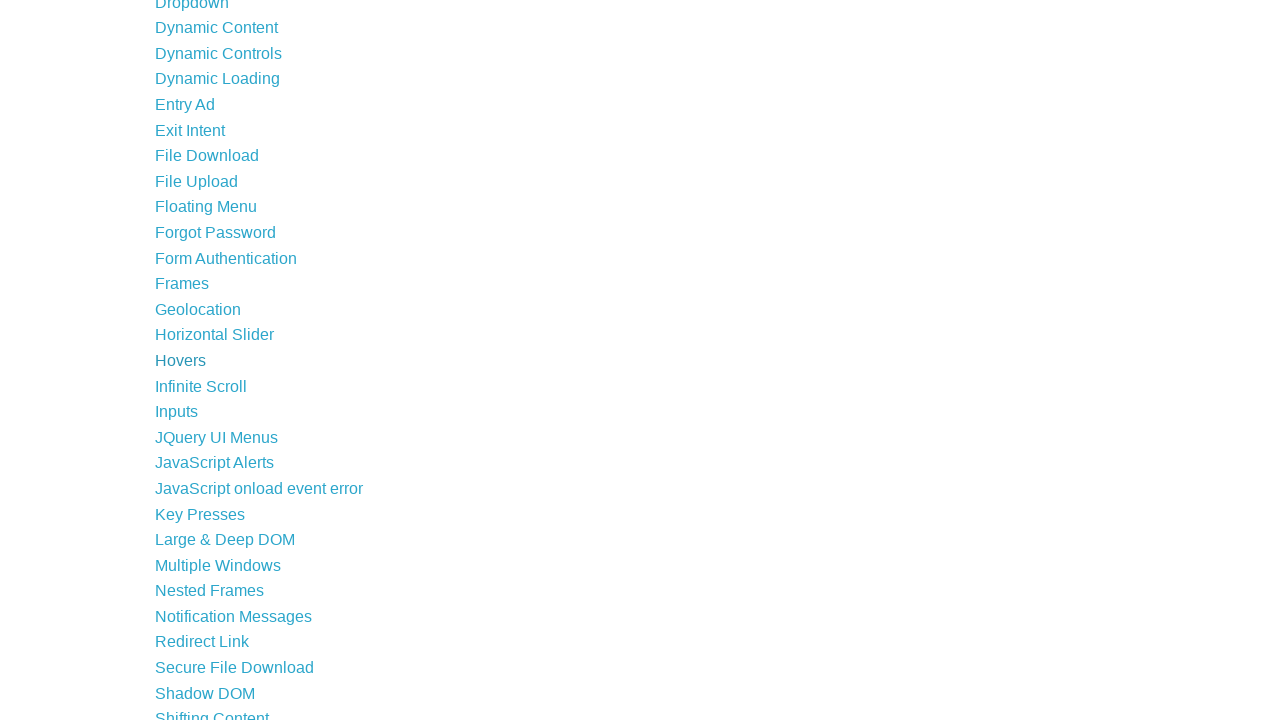